Tests registration form submission by filling first name, last name, and email fields, then verifying successful registration message is displayed.

Starting URL: http://suninjuly.github.io/registration1.html

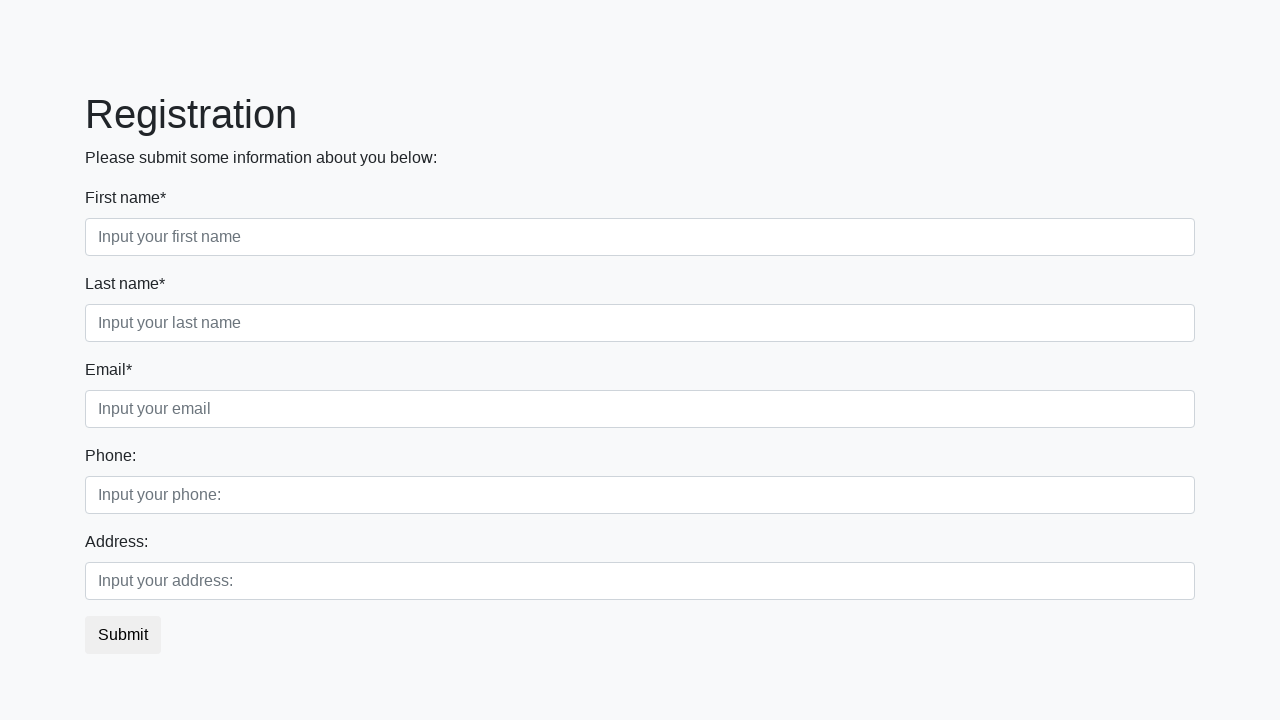

Filled first name field with 'Ivan' on [placeholder="Input your first name"]
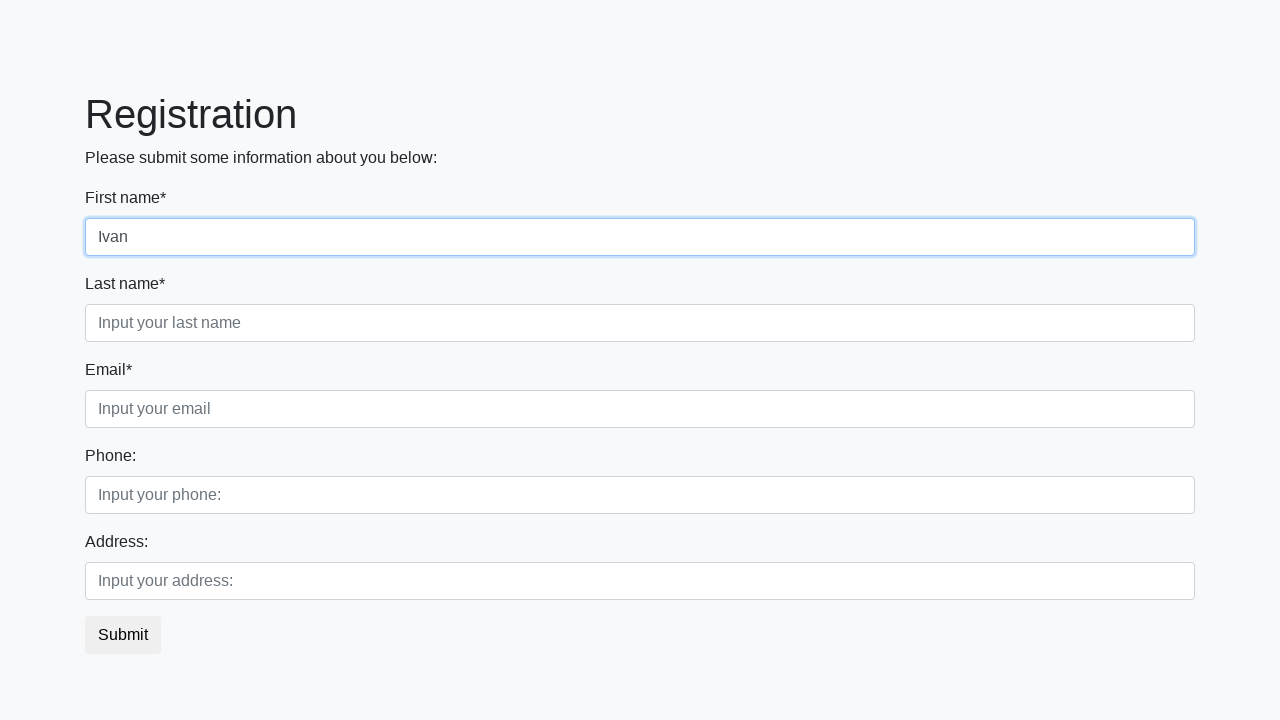

Filled last name field with 'Kitanov' on [placeholder="Input your last name"]
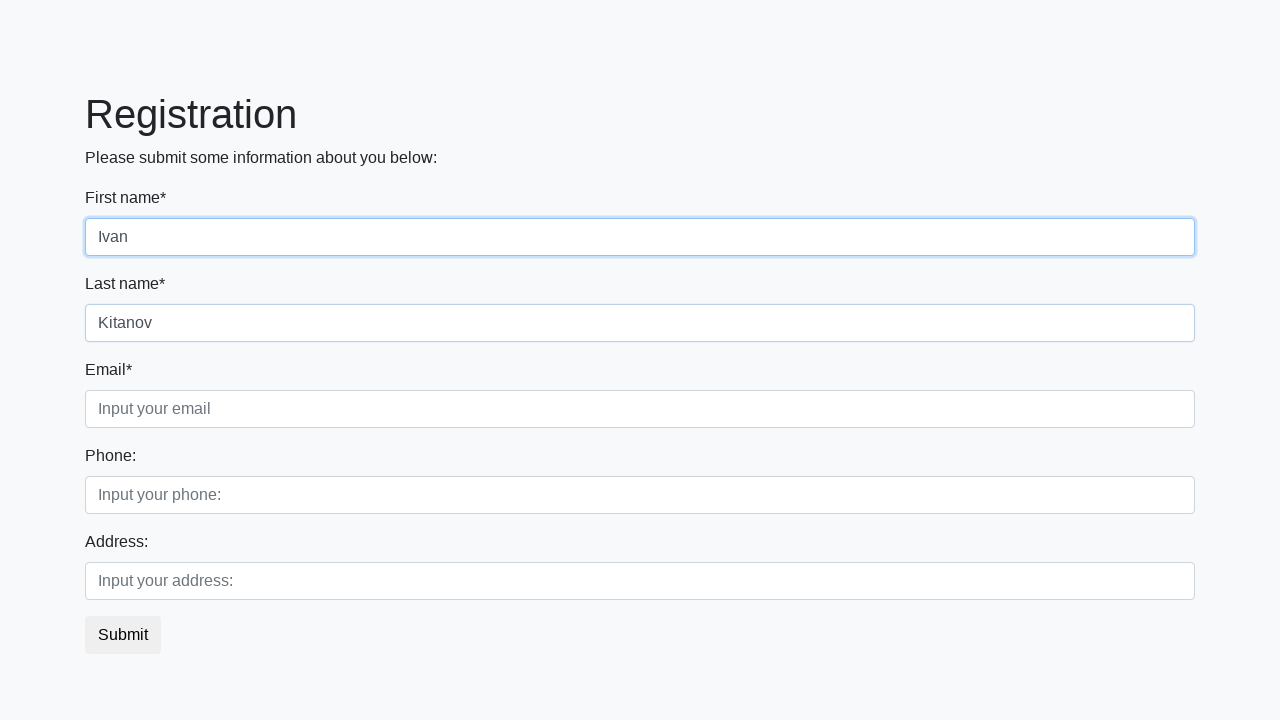

Filled email field with 'Kitanov@test.com' on [placeholder="Input your email"]
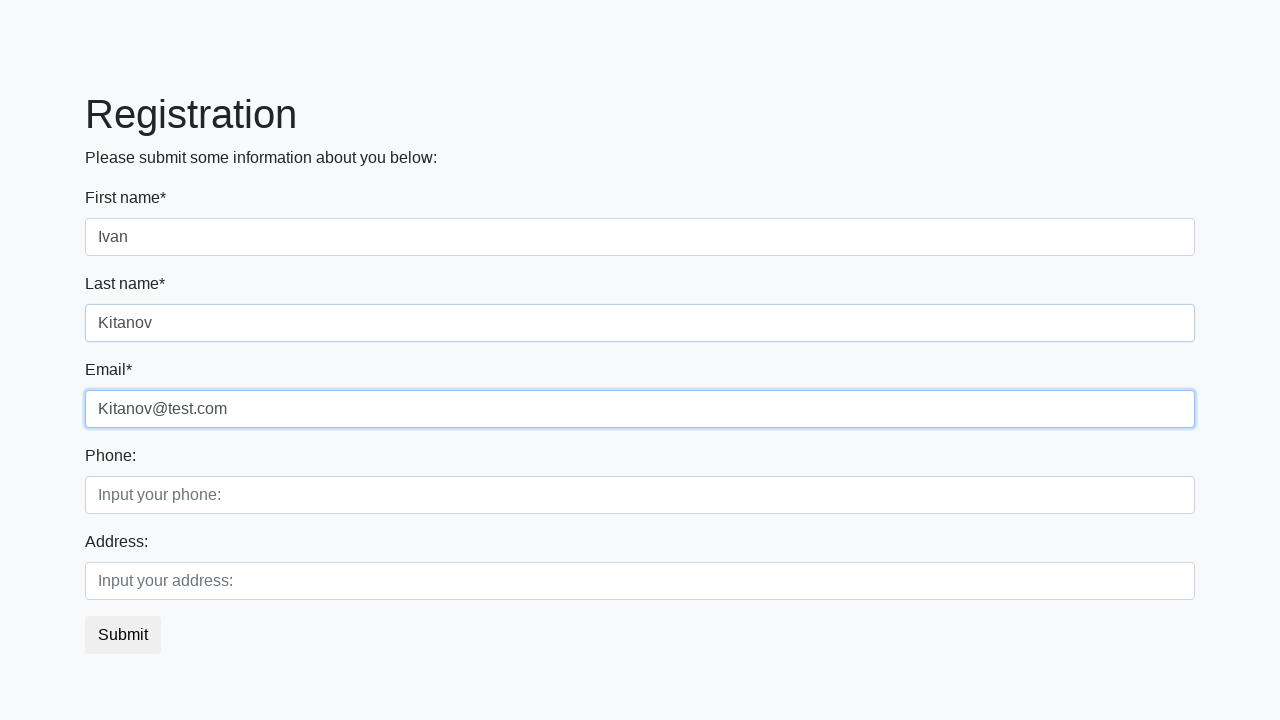

Clicked submit button to register at (123, 635) on button.btn
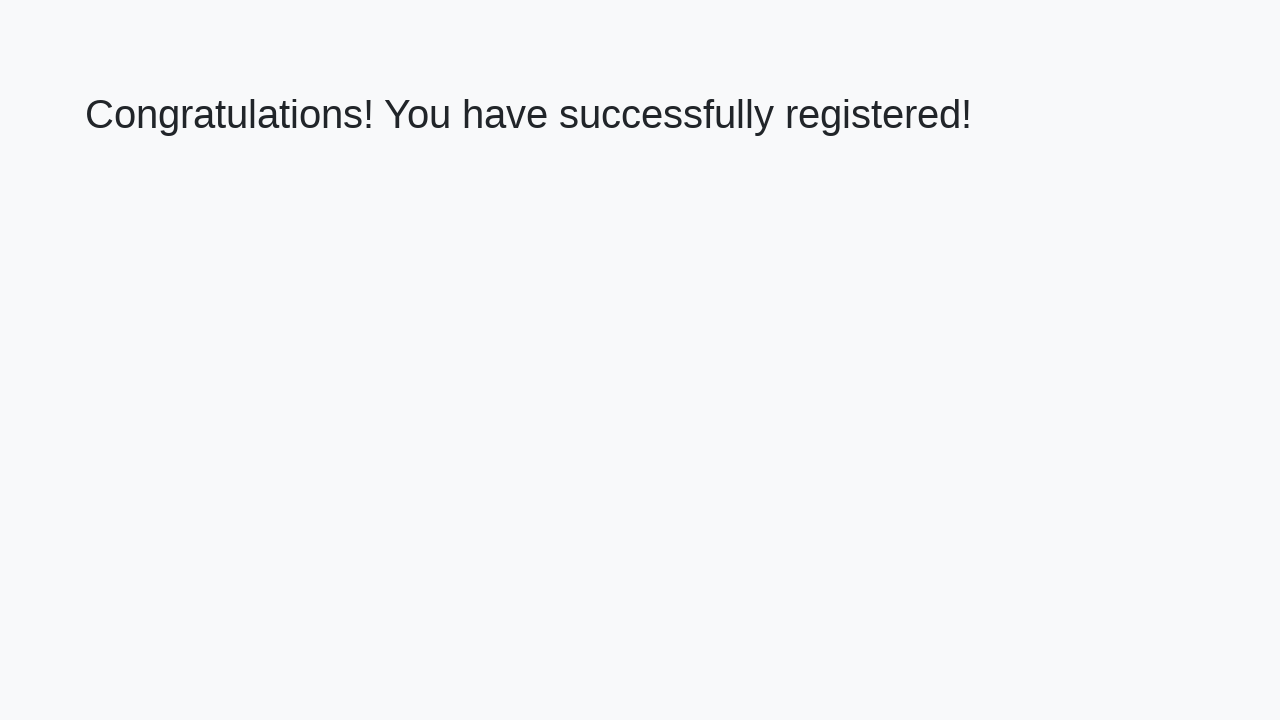

Success message element loaded
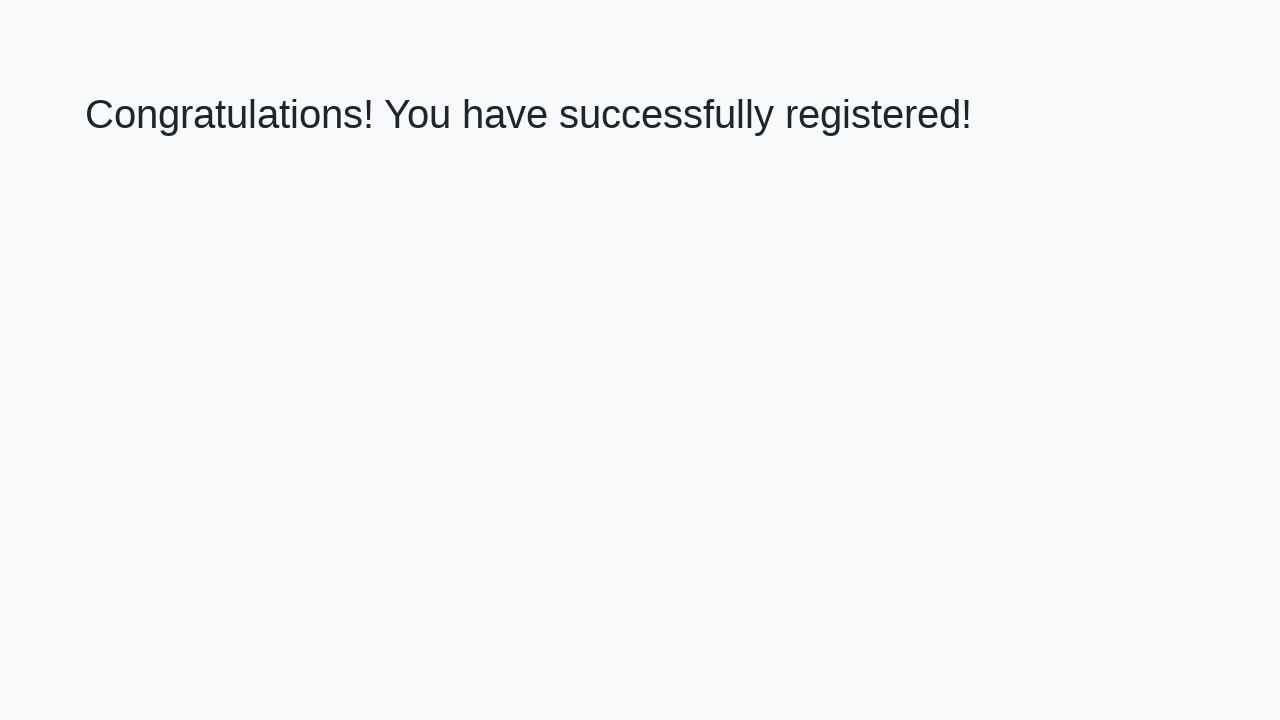

Retrieved success message text content
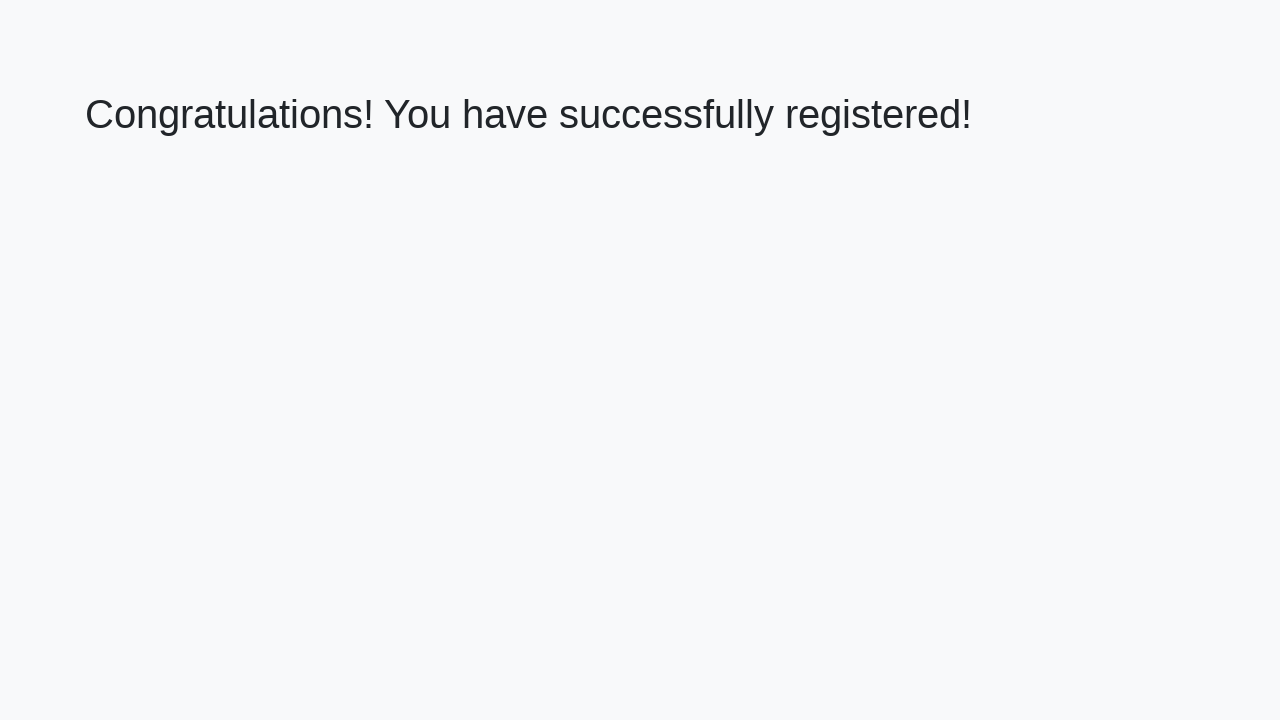

Verified successful registration message: 'Congratulations! You have successfully registered!'
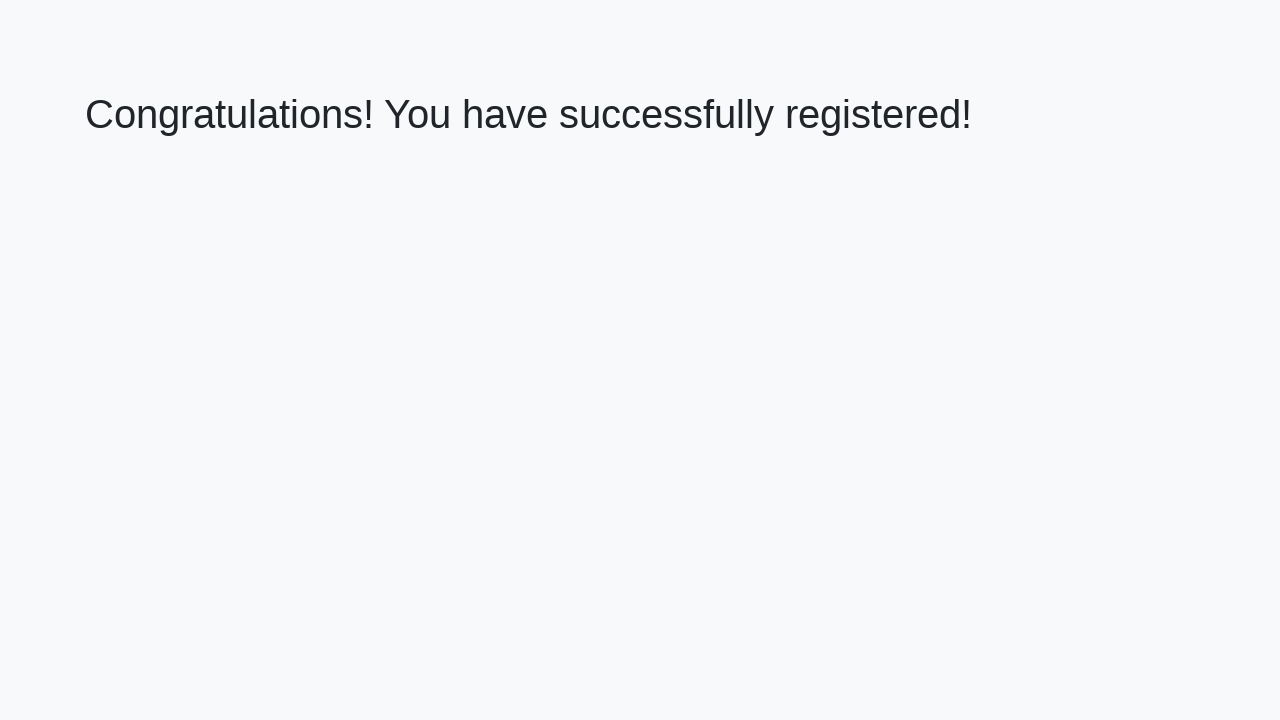

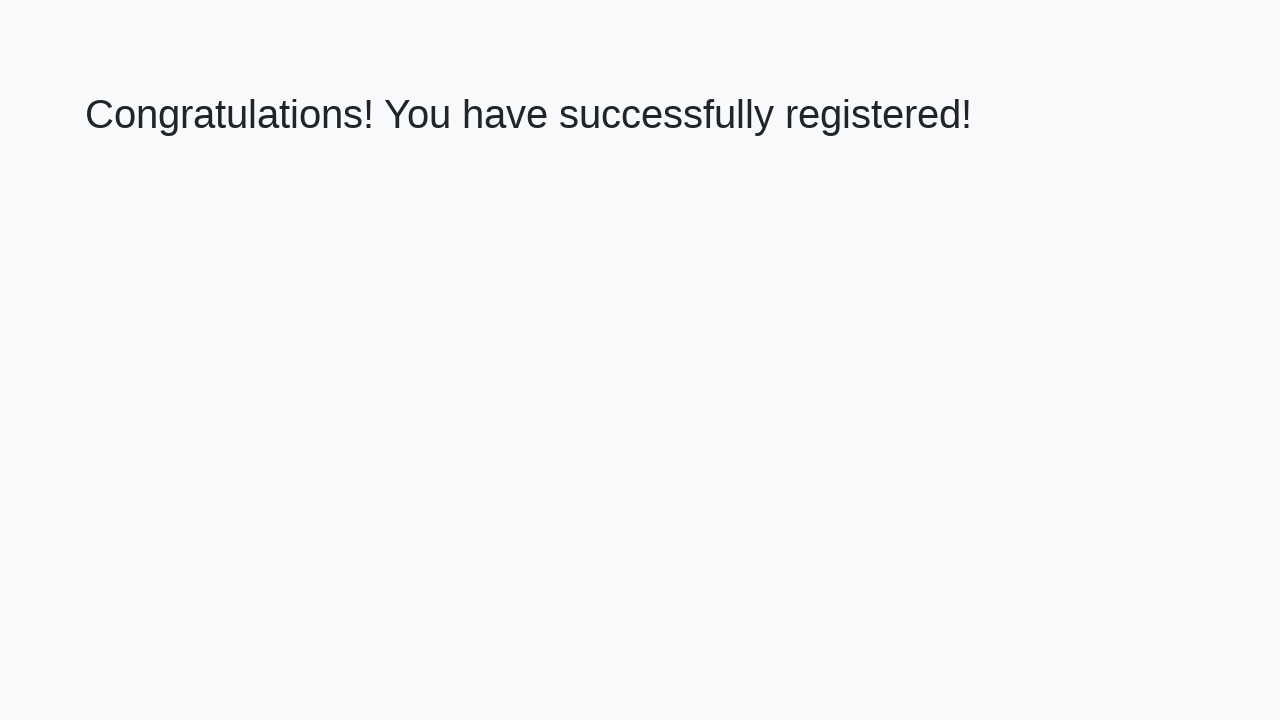